Tests navigation to the Alerts, Frame & Windows section by clicking the card and verifying the URL

Starting URL: https://demoqa.com

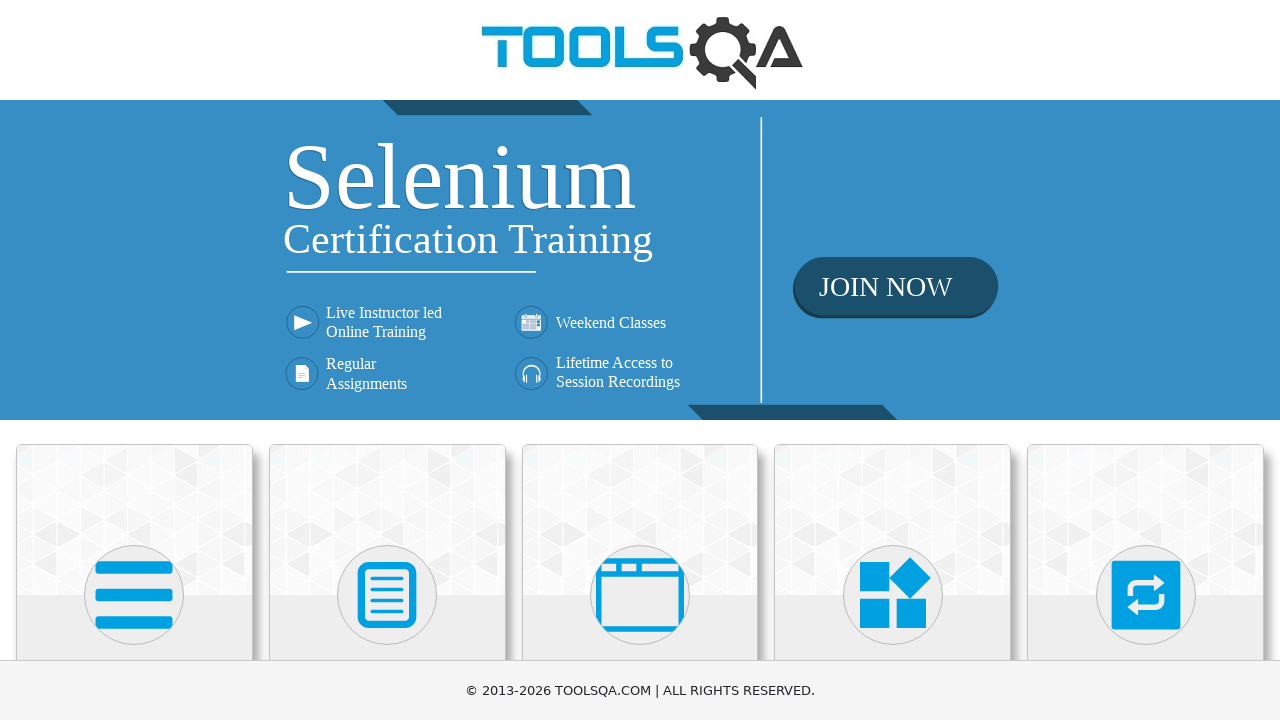

Alerts card became visible
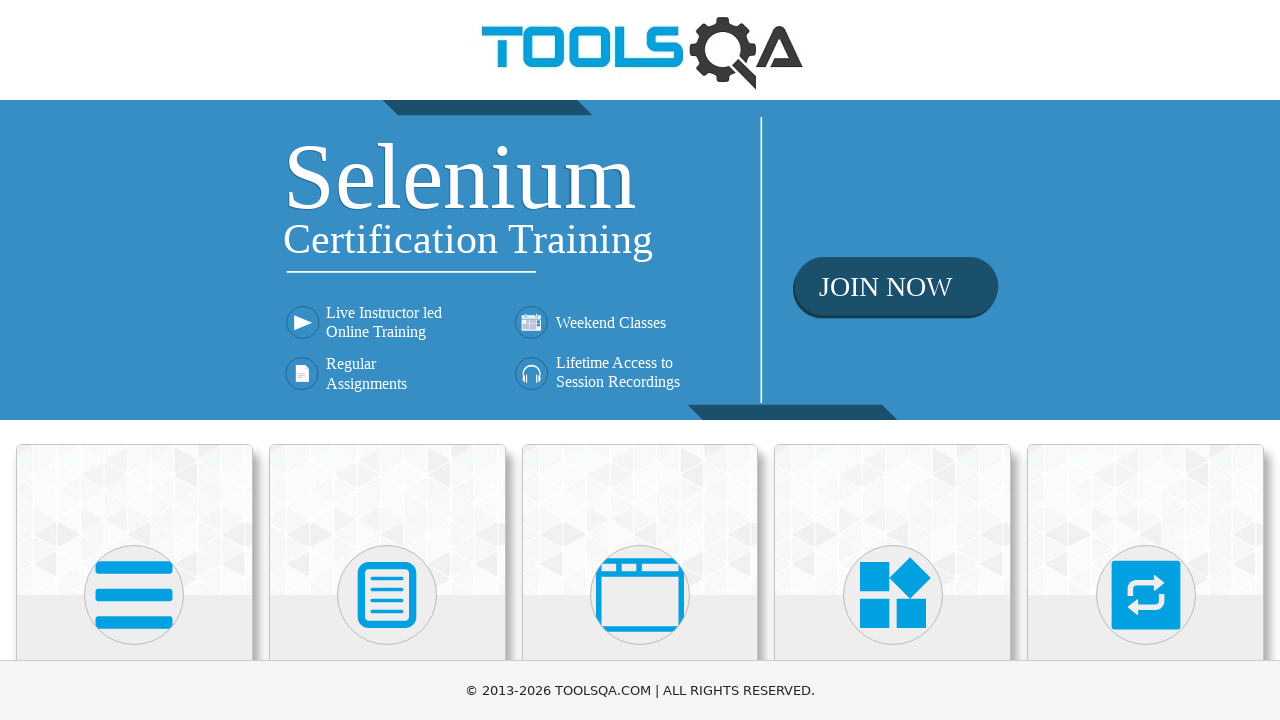

Clicked on Alerts card at (640, 360) on xpath=//h5[contains(text(), 'Alerts')]
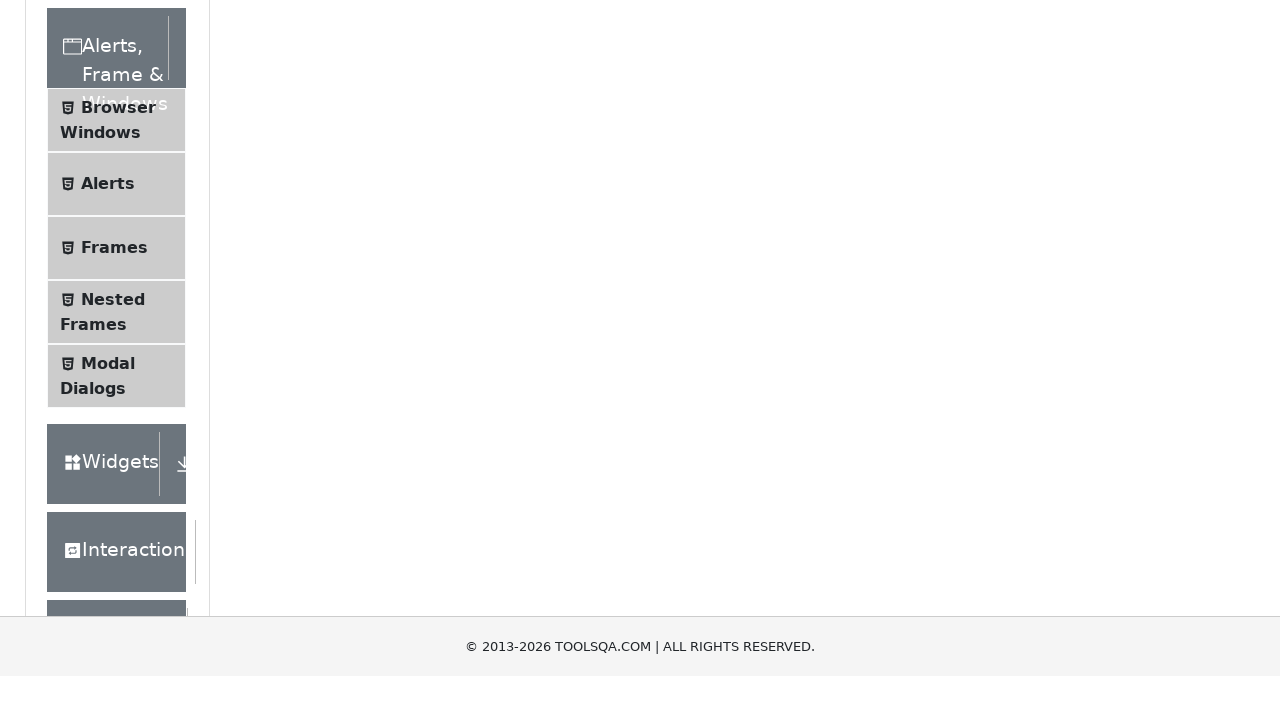

Navigated to Alerts, Frame & Windows page
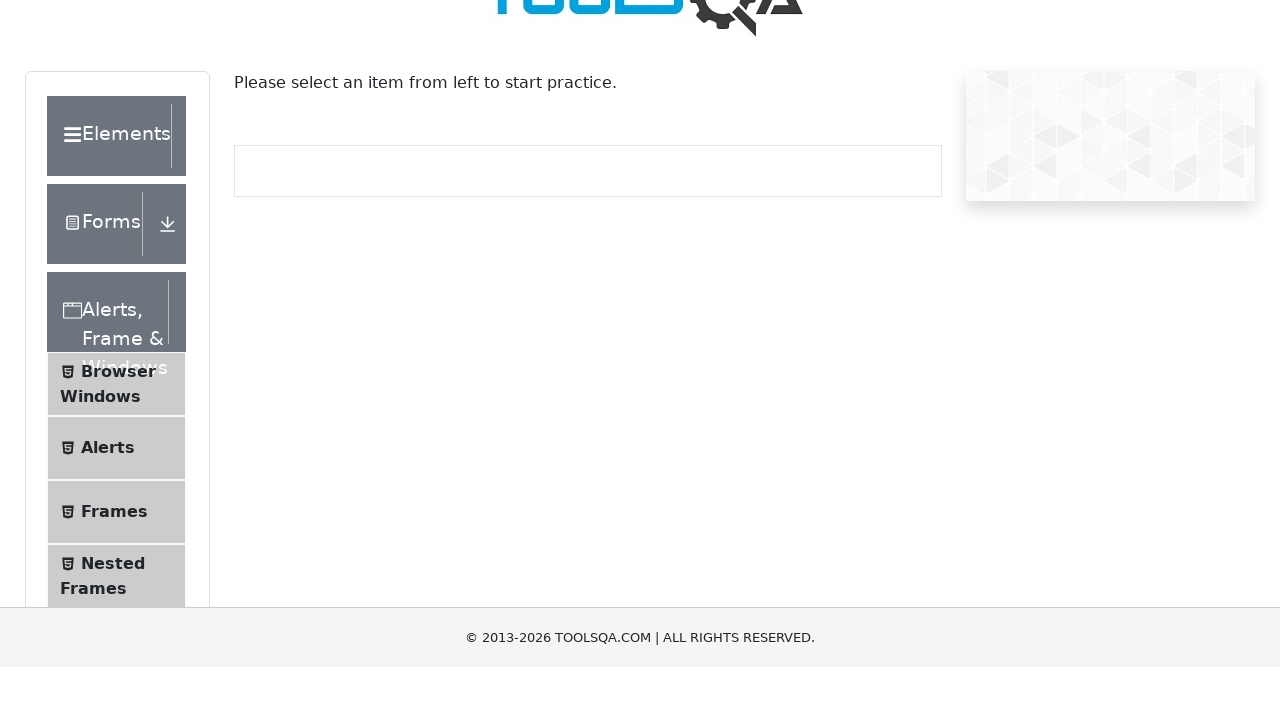

Verified URL is https://demoqa.com/alertsWindows
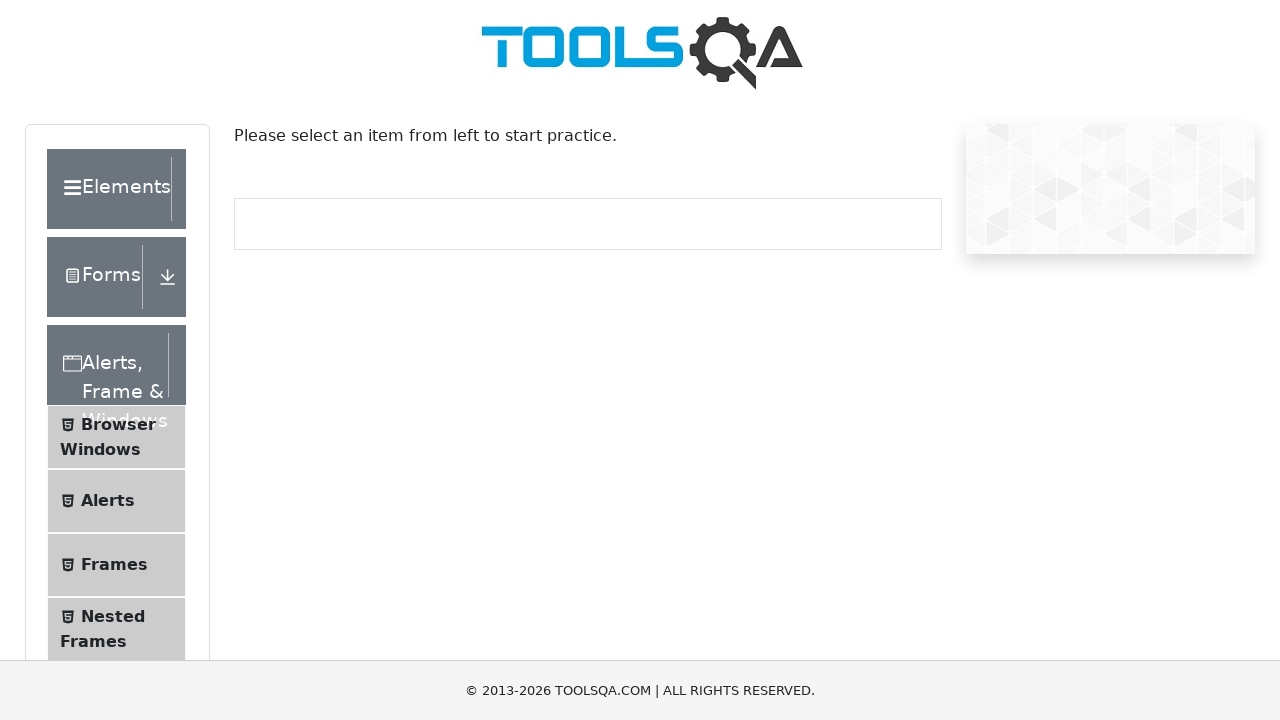

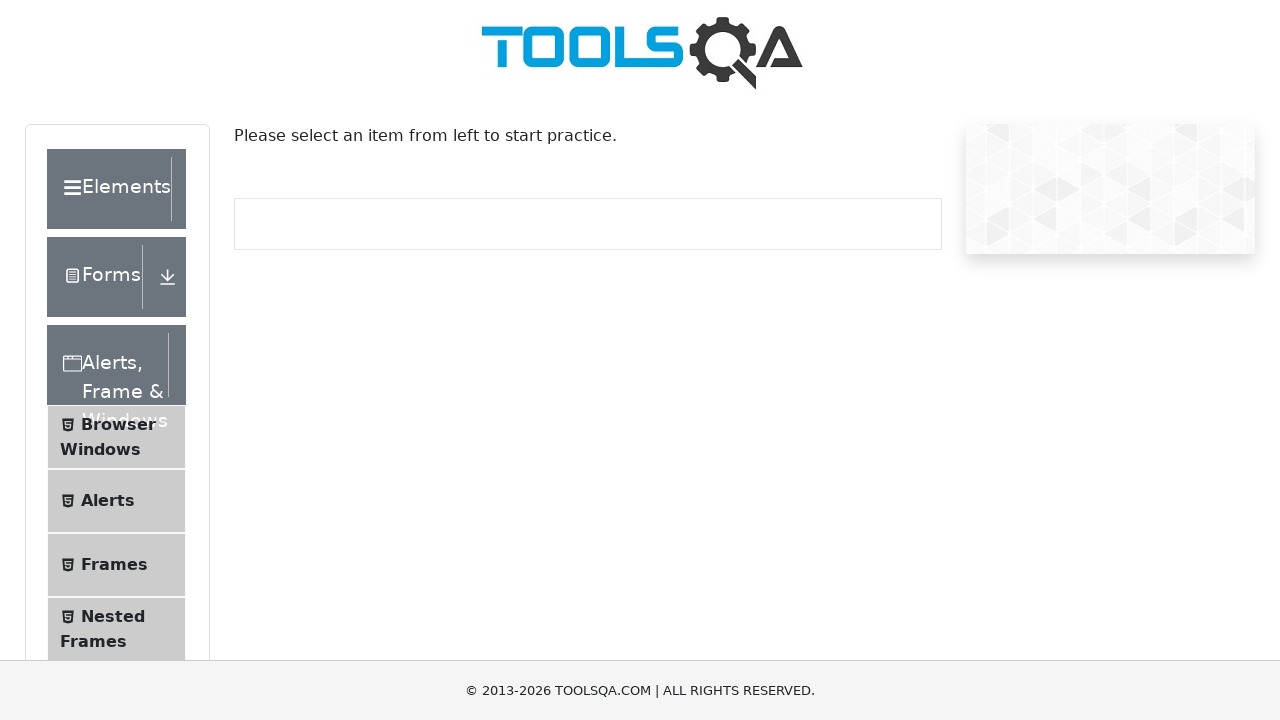